Solves a mathematical captcha by extracting a value from an element attribute, calculating a result, and submitting a form with checkbox and radio button selections

Starting URL: http://suninjuly.github.io/get_attribute.html

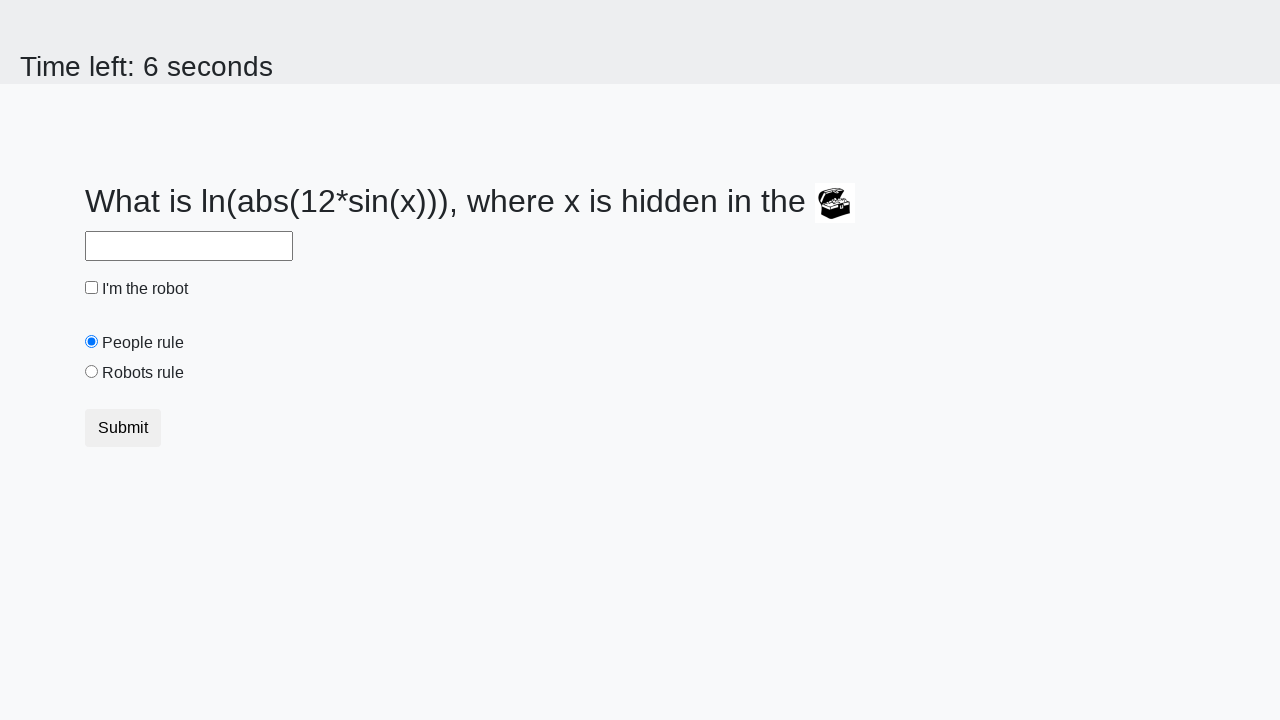

Located treasure element by ID
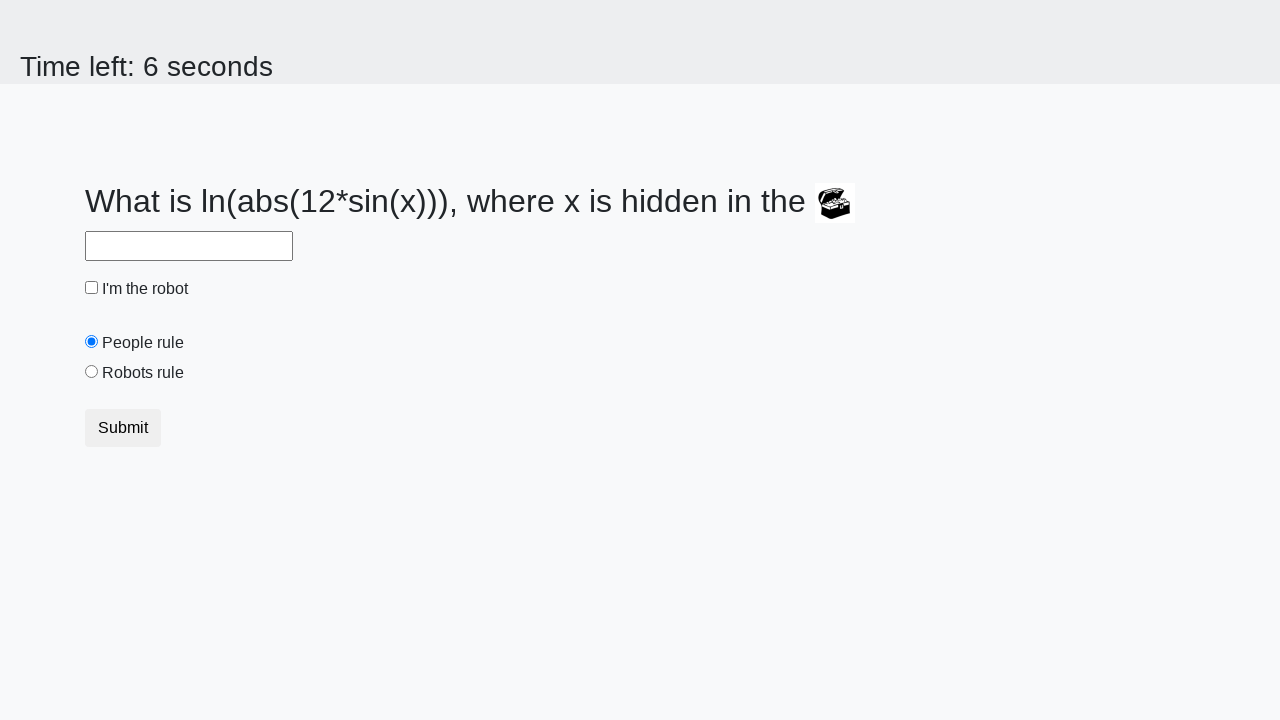

Extracted valuex attribute from treasure element
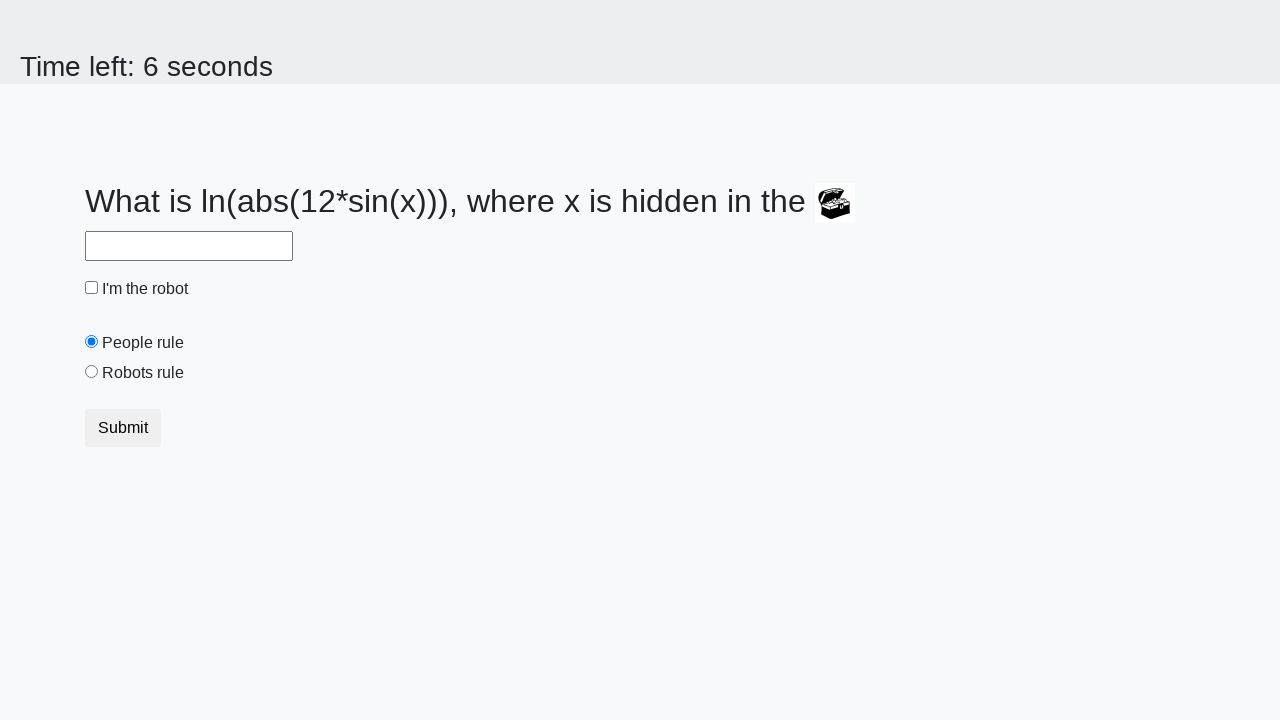

Calculated result from x value using logarithm formula: 1.4256285448280224
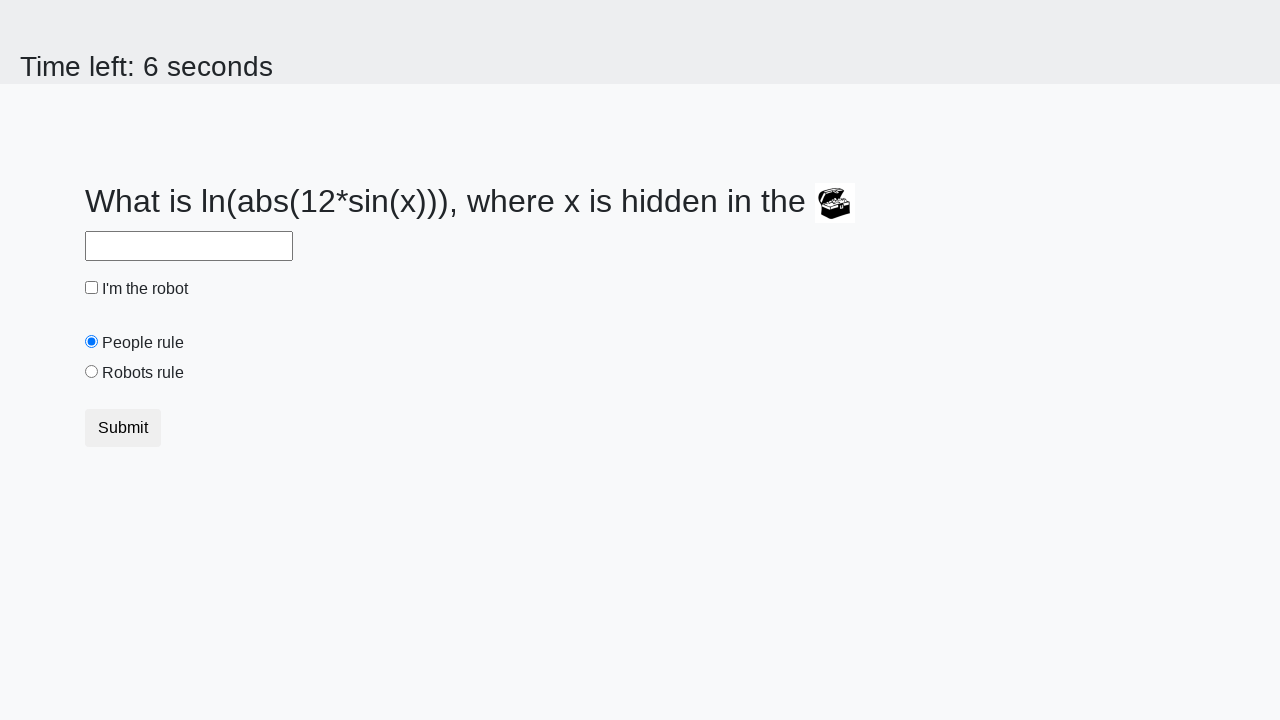

Filled answer field with calculated value on #answer
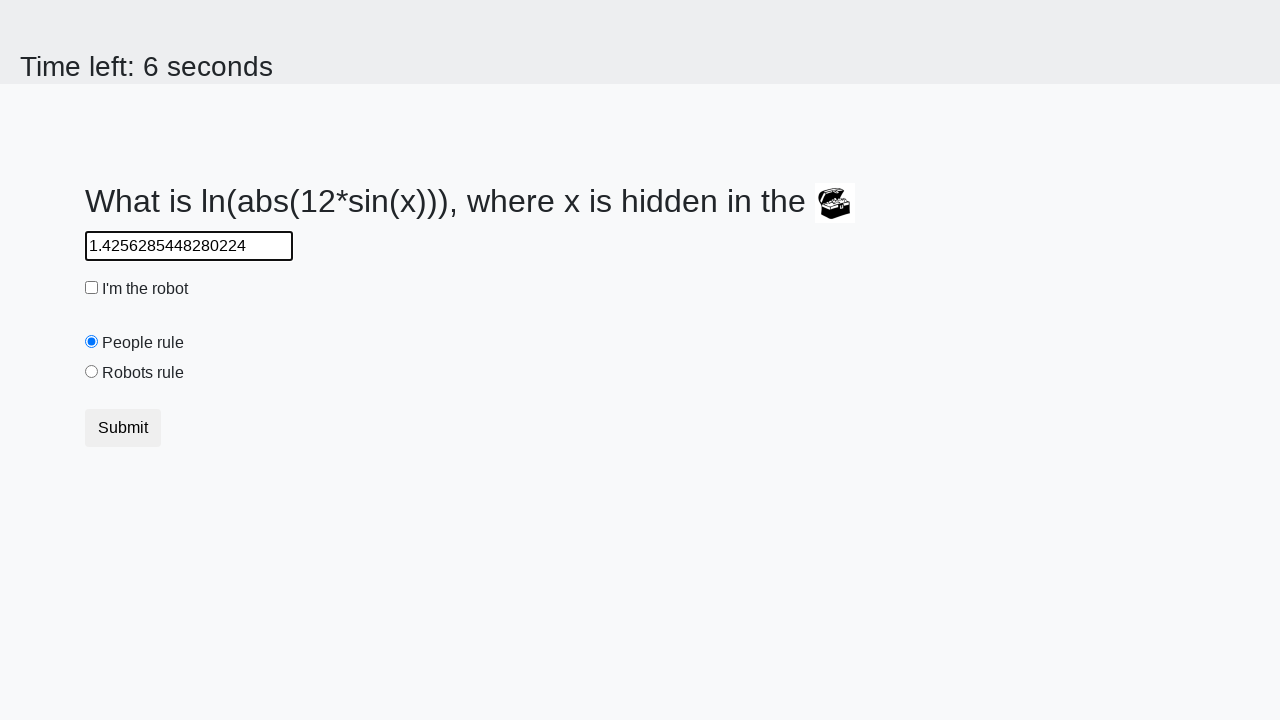

Checked the checkbox at (92, 288) on [type=checkbox]
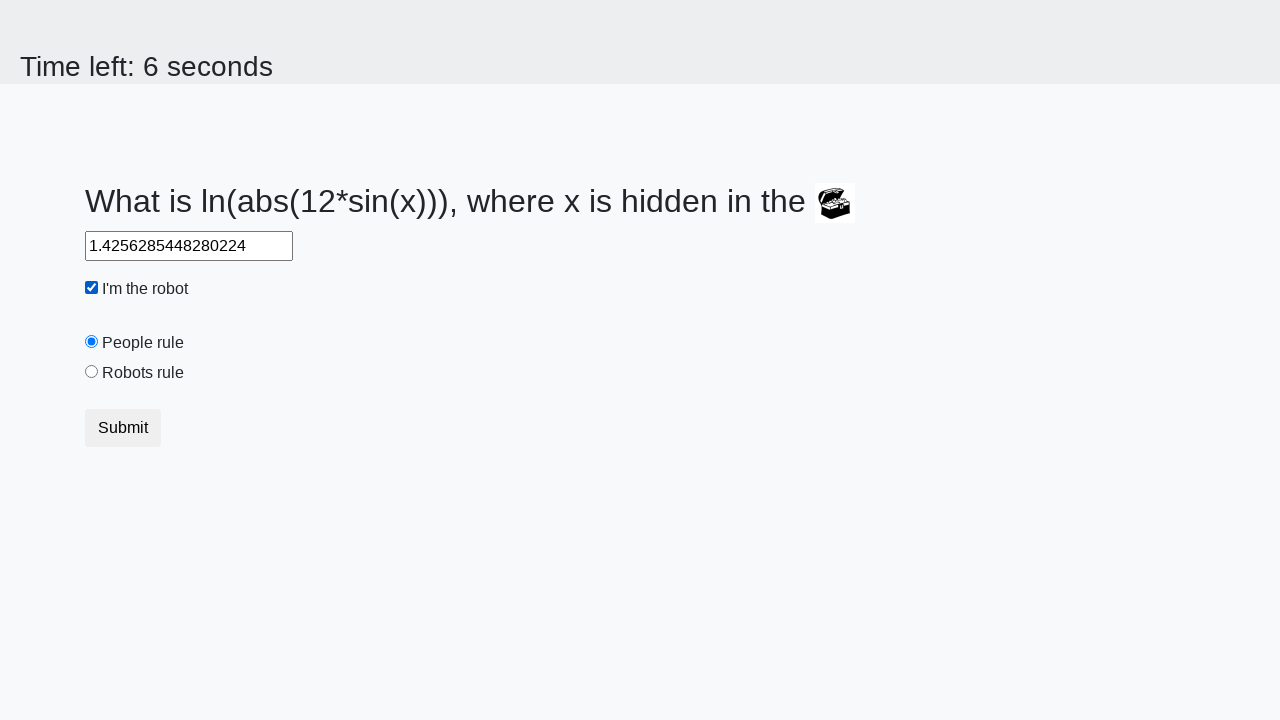

Clicked radio button 'Robots rule' at (92, 372) on #robotsRule
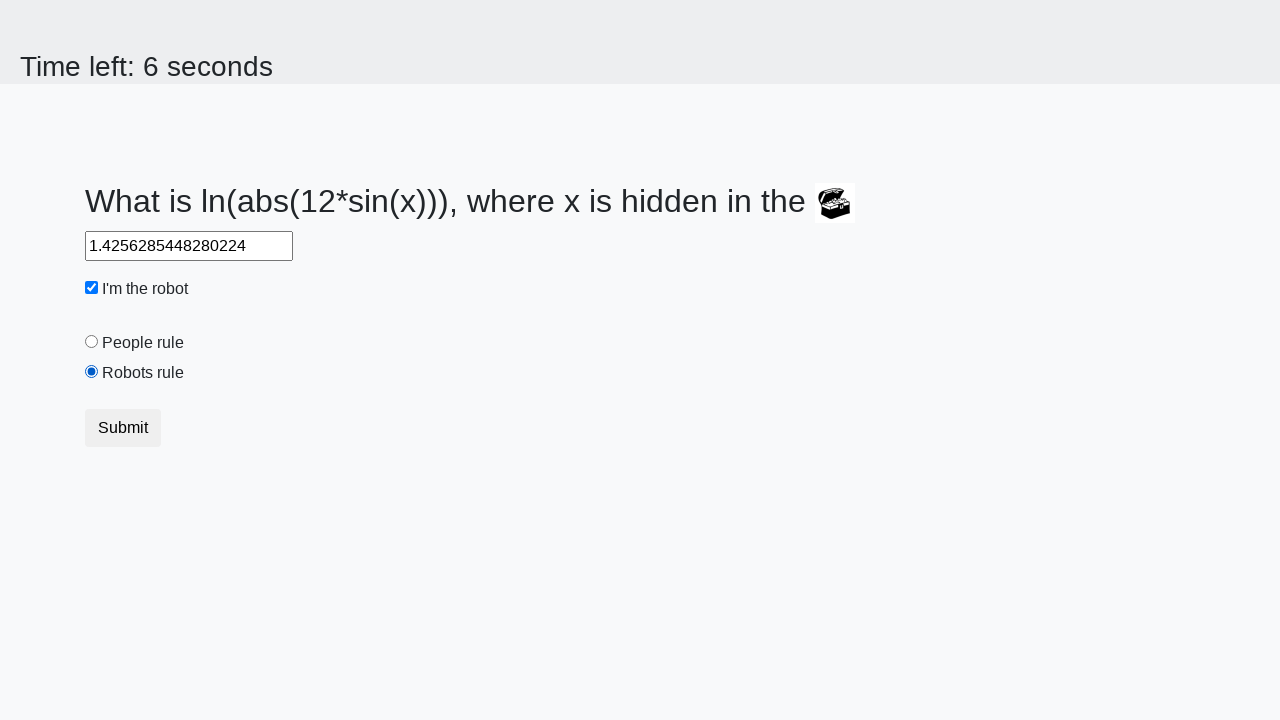

Submitted the form at (123, 428) on [type=submit]
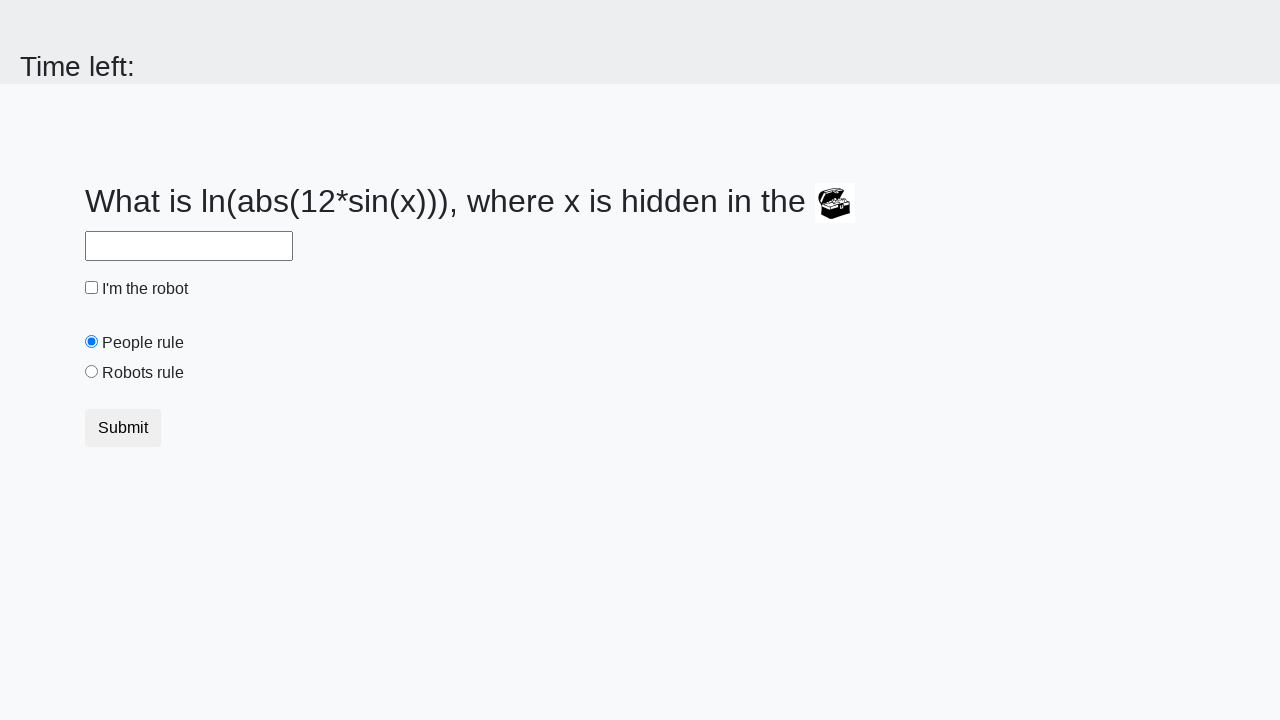

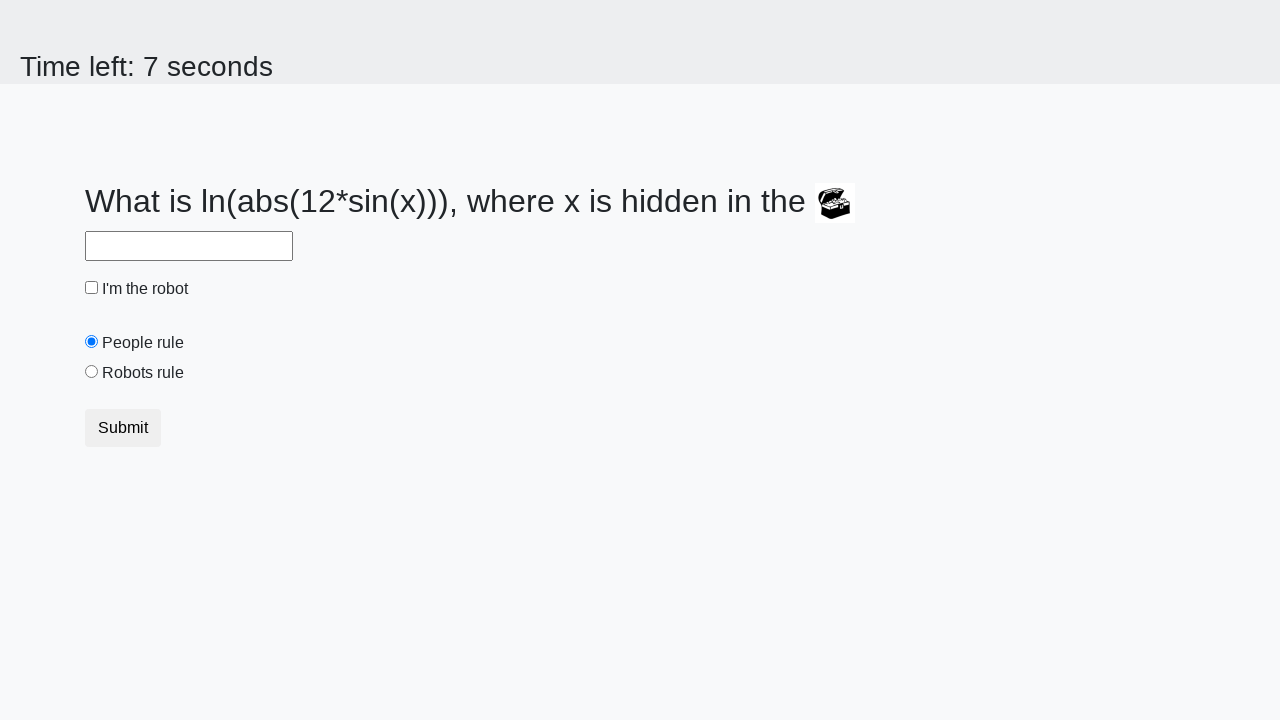